Navigates from the GitHub login page to the account creation page by clicking the create account link

Starting URL: https://github.com/login

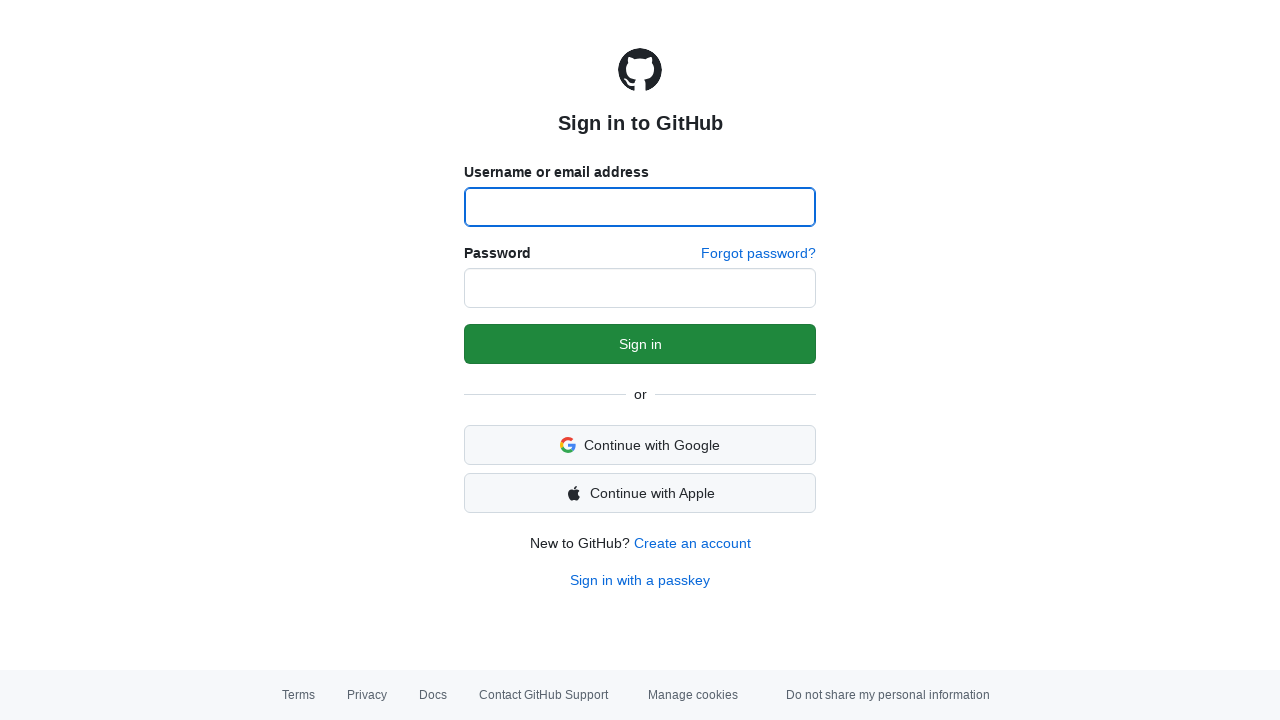

Navigated to GitHub login page
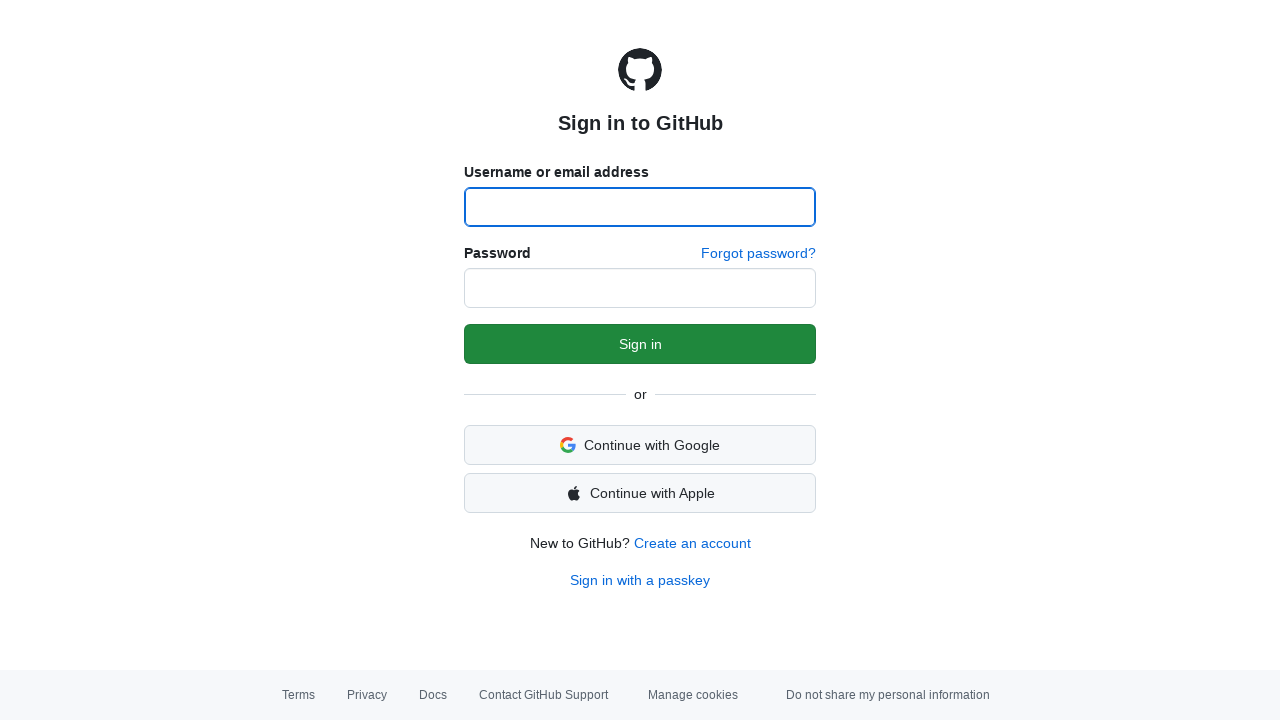

Clicked create account link to navigate to account creation page at (692, 543) on a:has-text('Create an account')
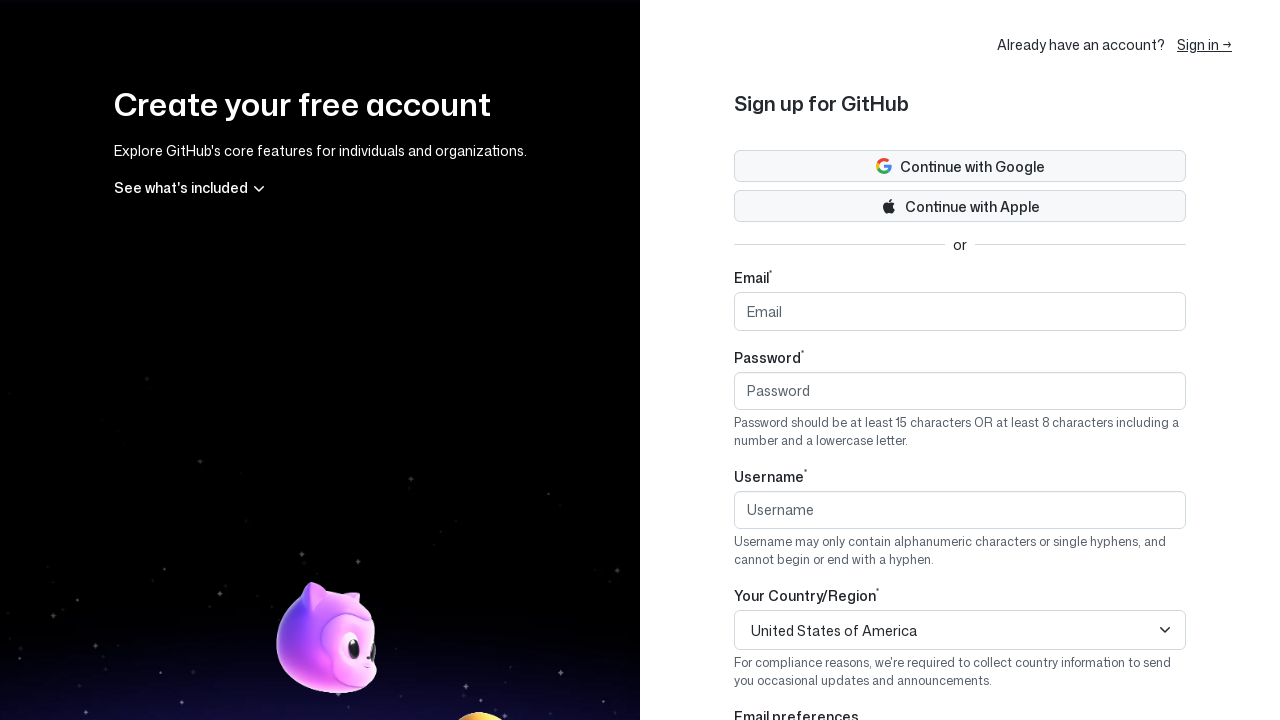

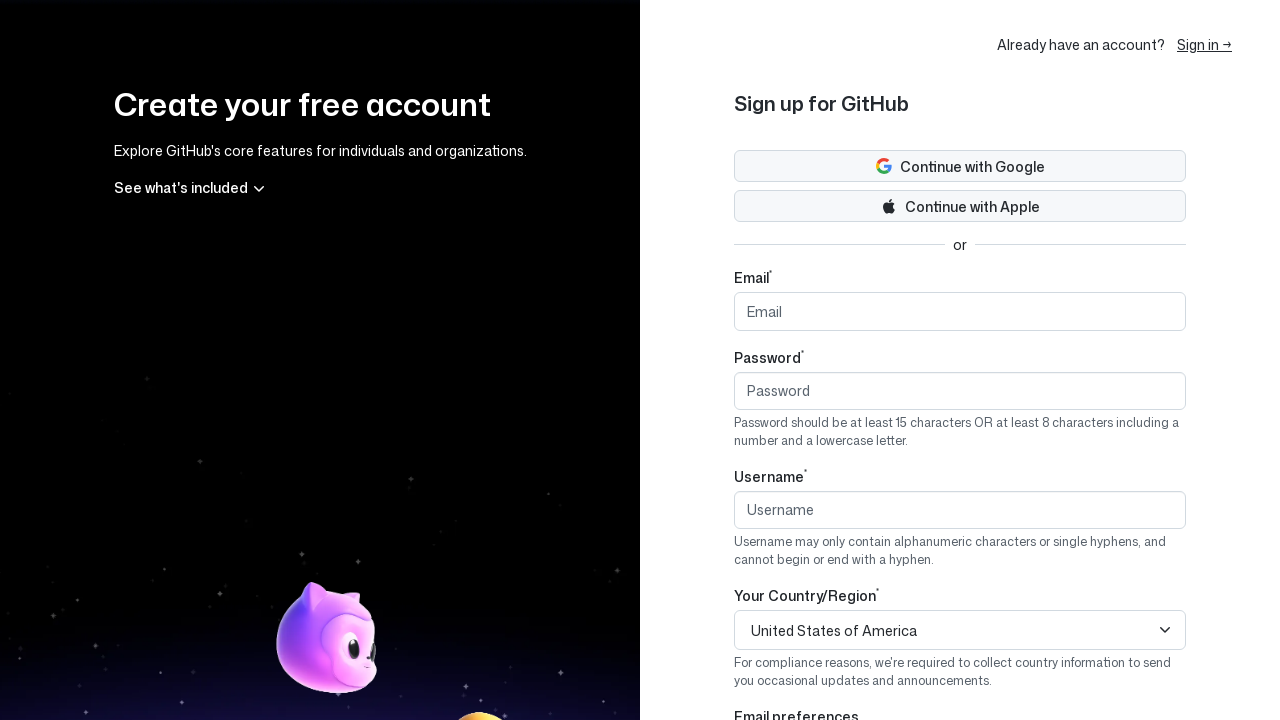